Selects specific products from phones, laptops, and monitors categories, adds them to cart, and completes the purchase

Starting URL: https://www.demoblaze.com

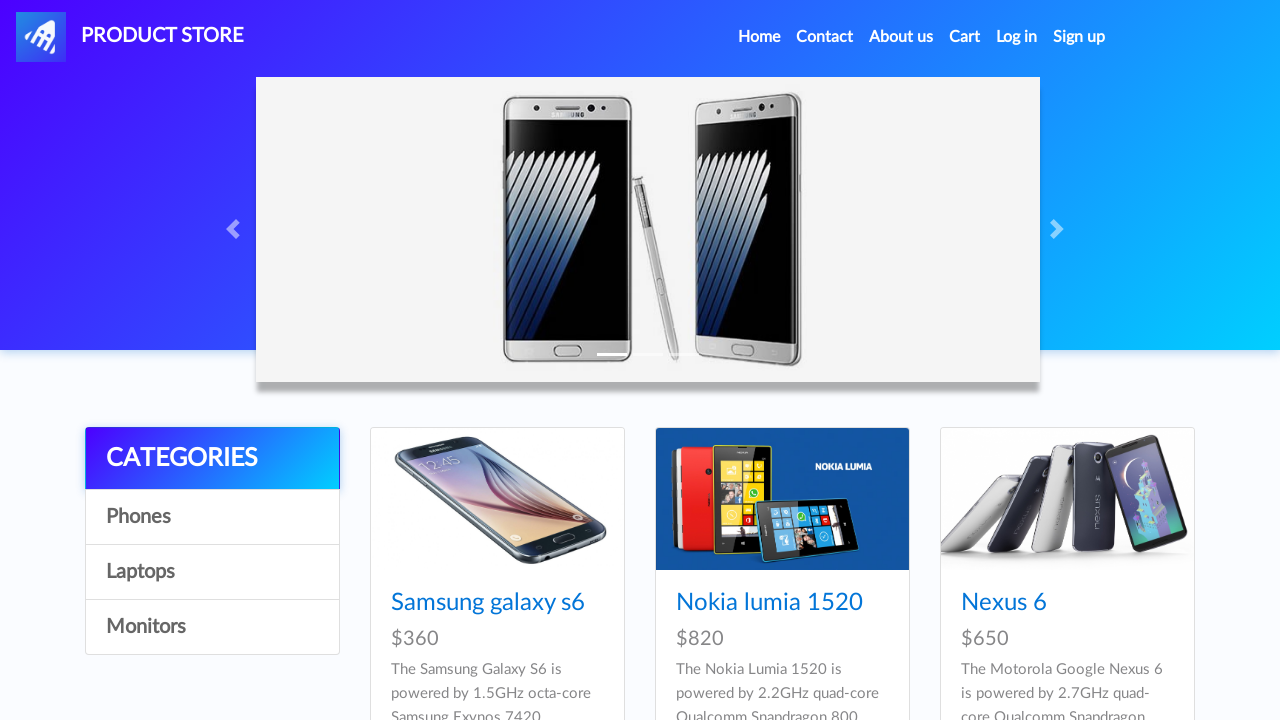

Clicked Phones category at (212, 517) on a:has-text('Phones')
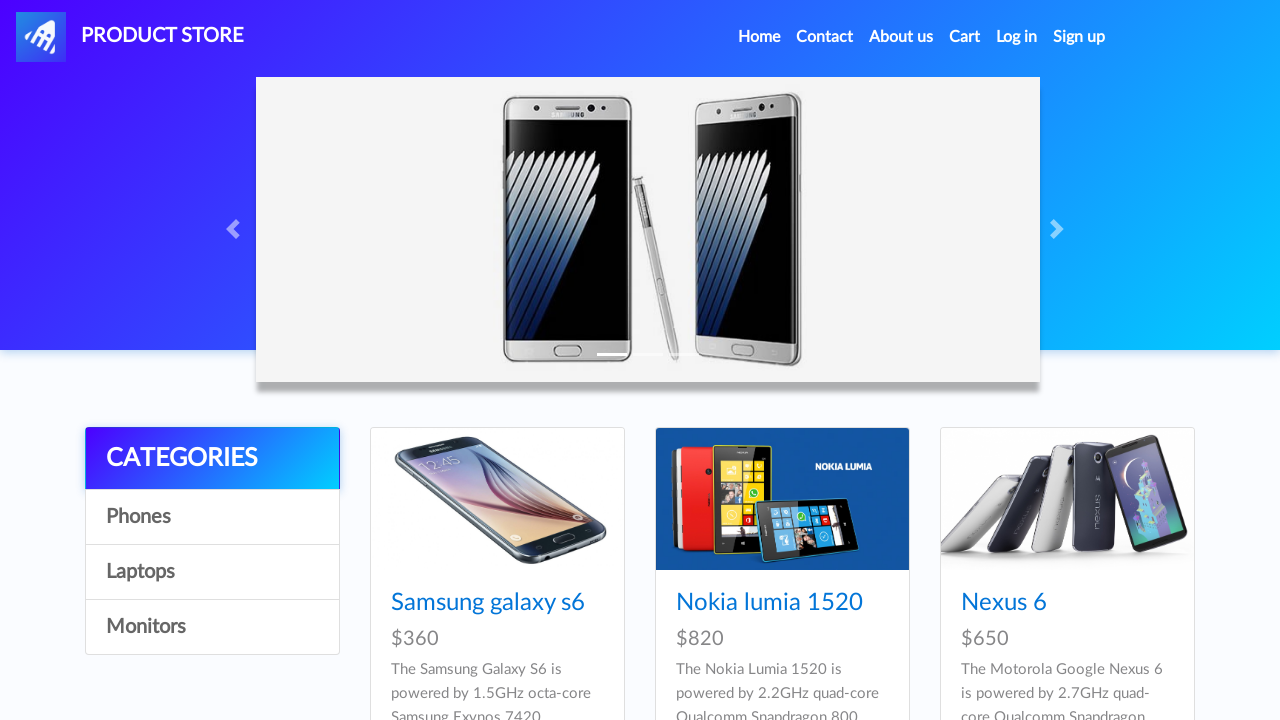

Waited for Phones category to load
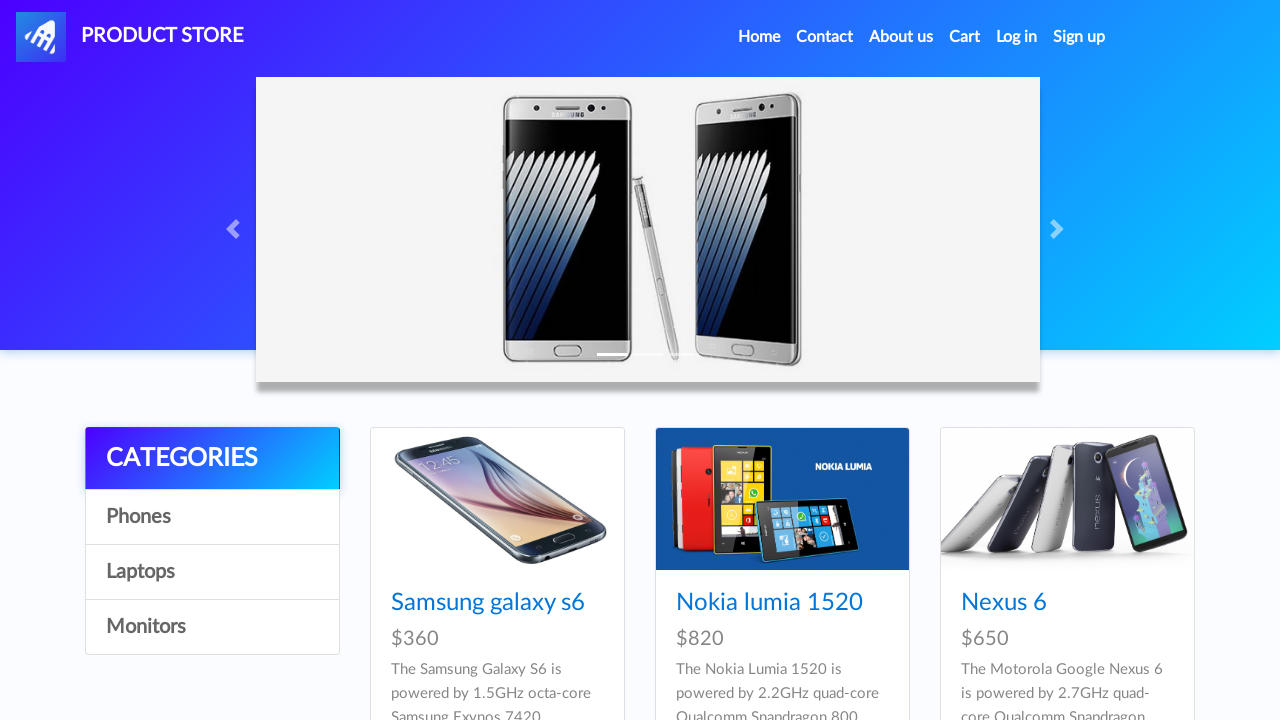

Clicked Samsung galaxy s6 product at (488, 603) on a:has-text('Samsung galaxy s6')
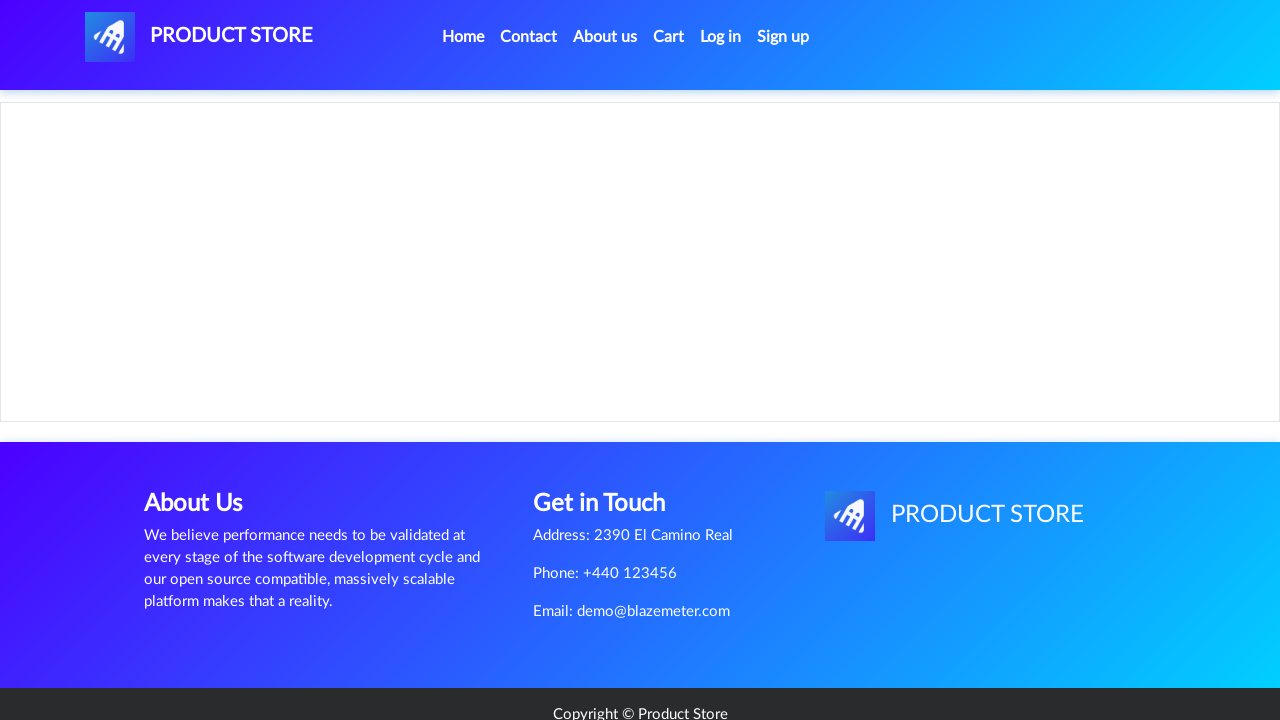

Add to cart button appeared for Samsung galaxy s6
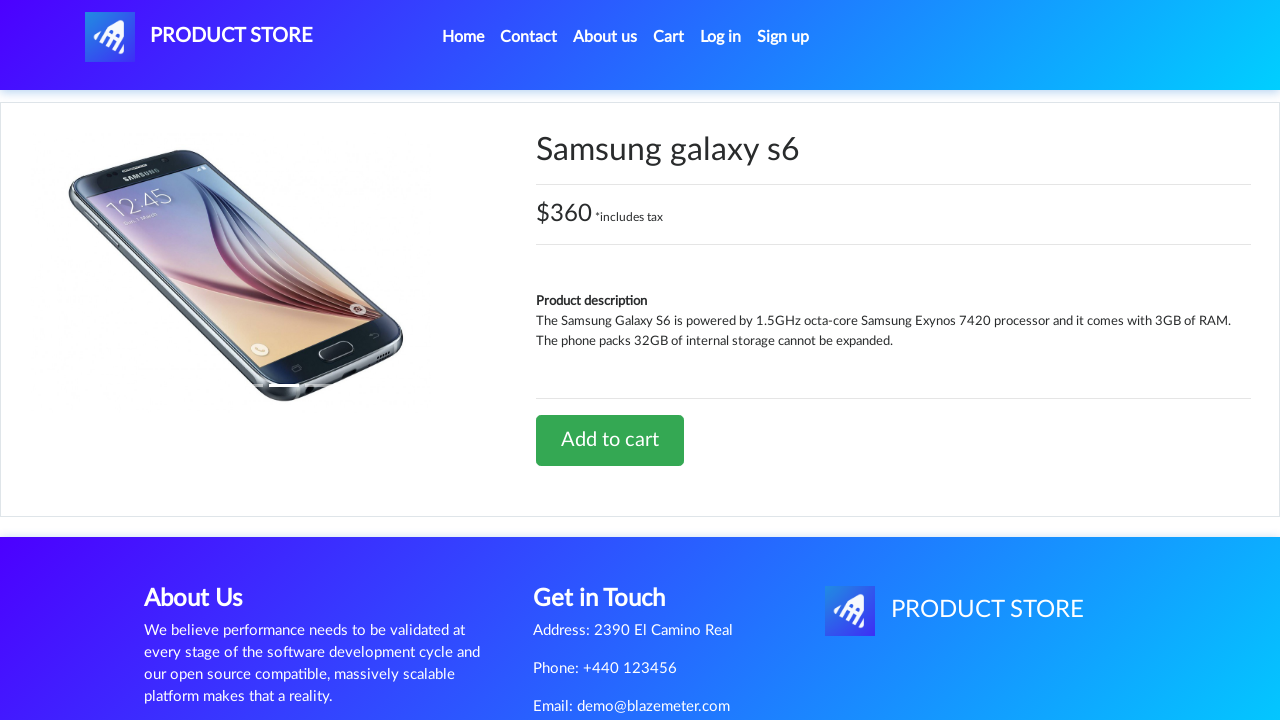

Clicked Add to cart for Samsung galaxy s6 at (610, 440) on a:has-text('Add to cart')
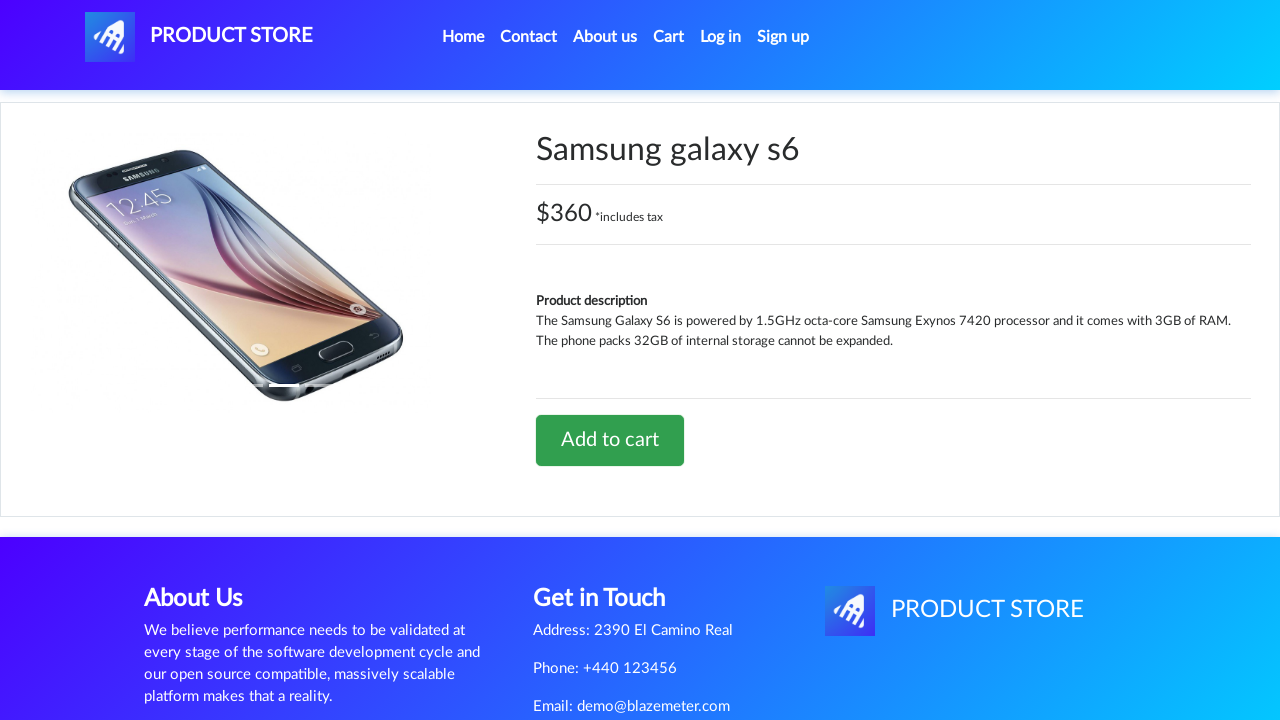

Waited for Samsung galaxy s6 to be added to cart
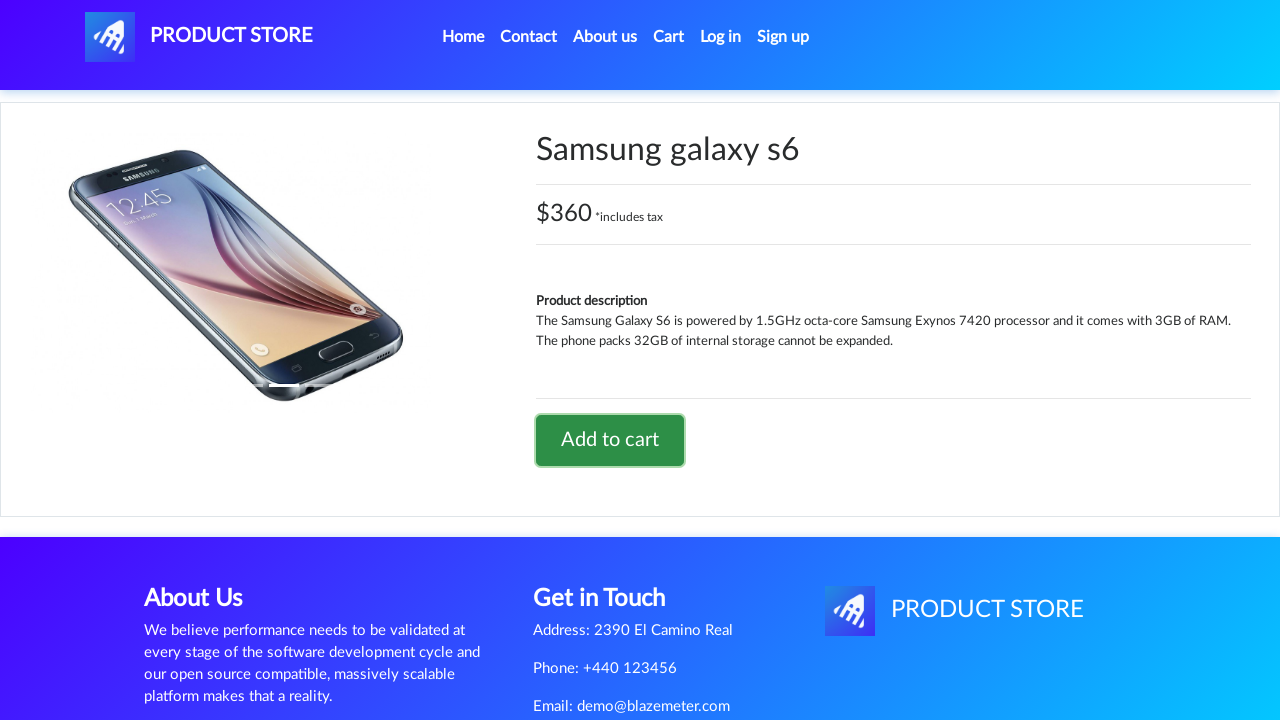

Clicked Home to return to main page at (463, 37) on a:has-text('Home')
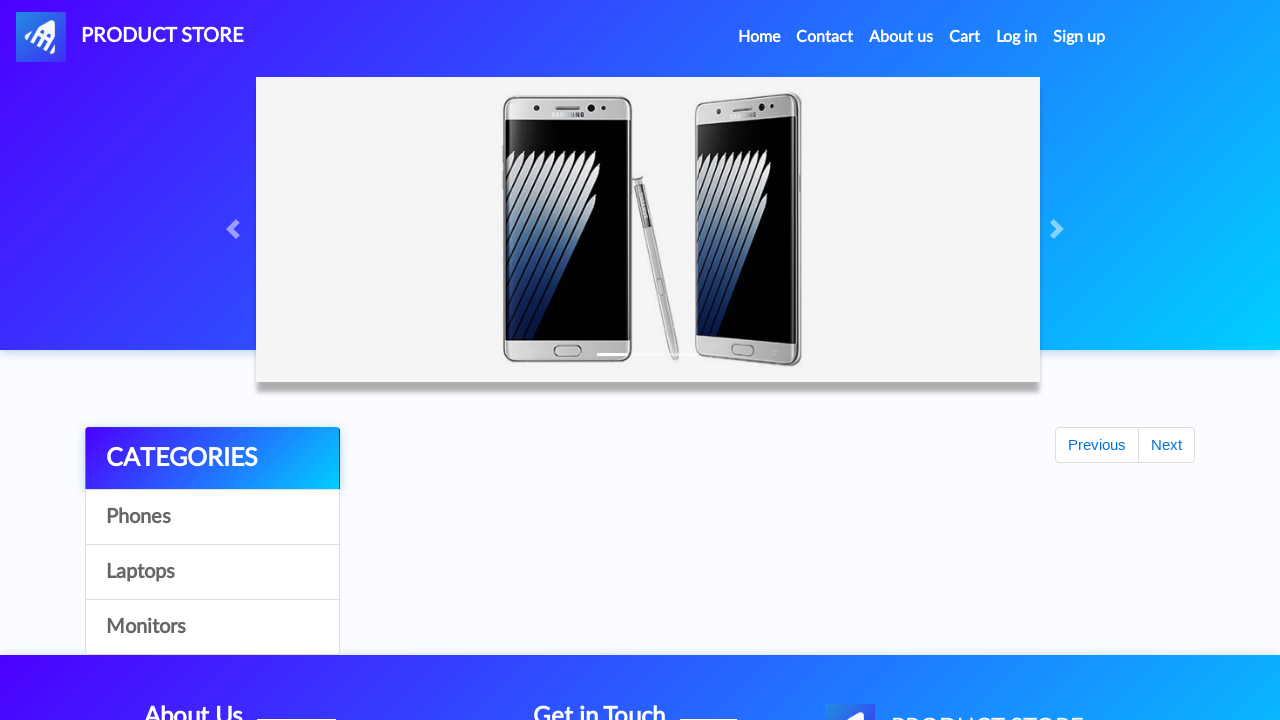

Waited for home page to load
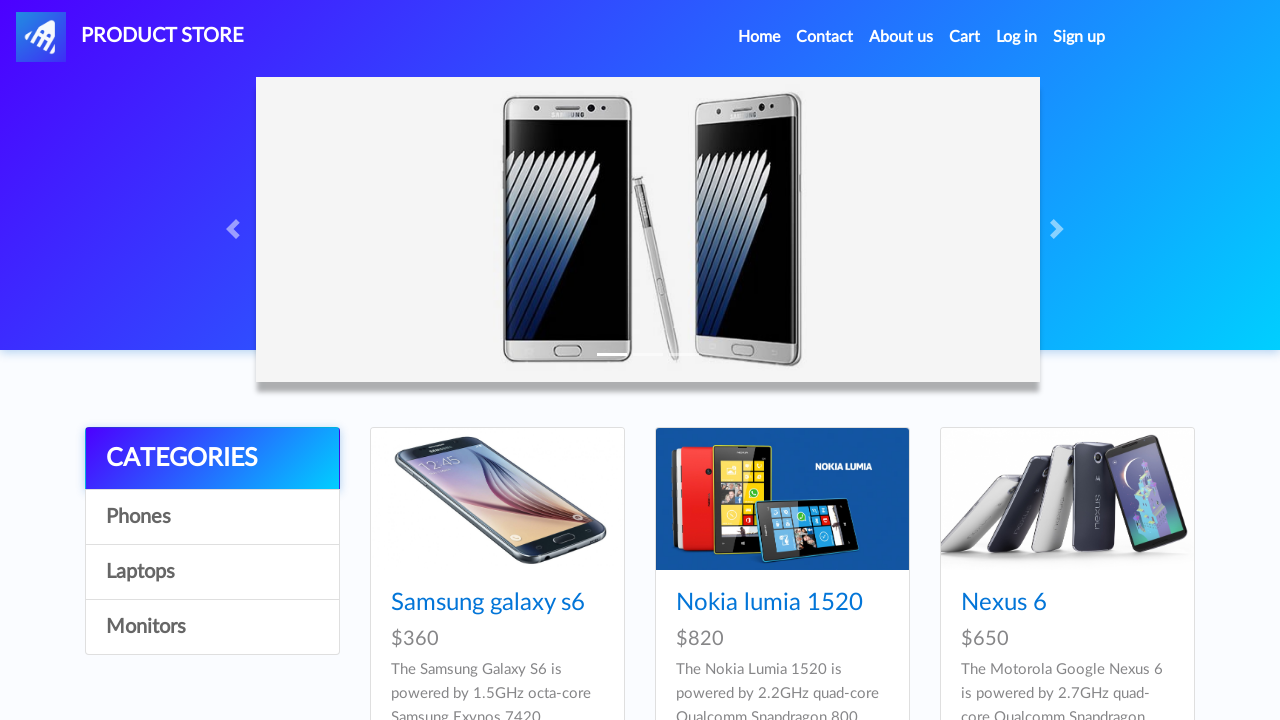

Clicked Laptops category at (212, 572) on a:has-text('Laptops')
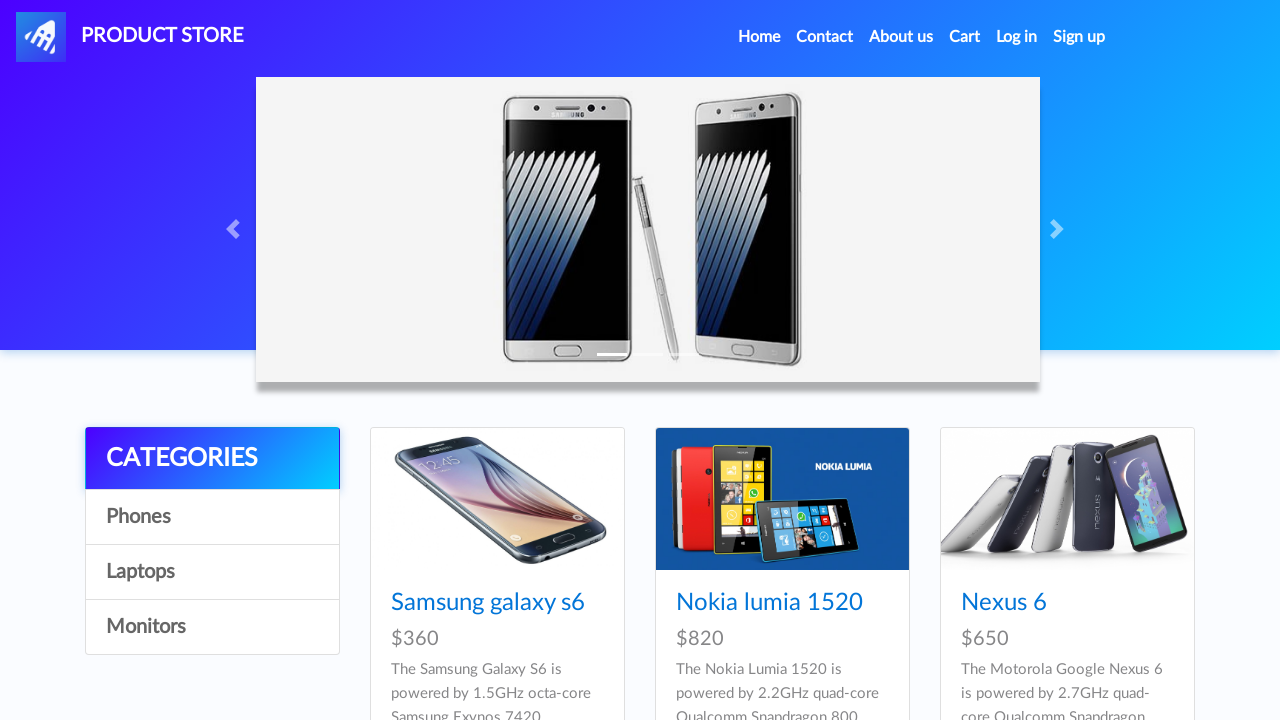

Waited for Laptops category to load
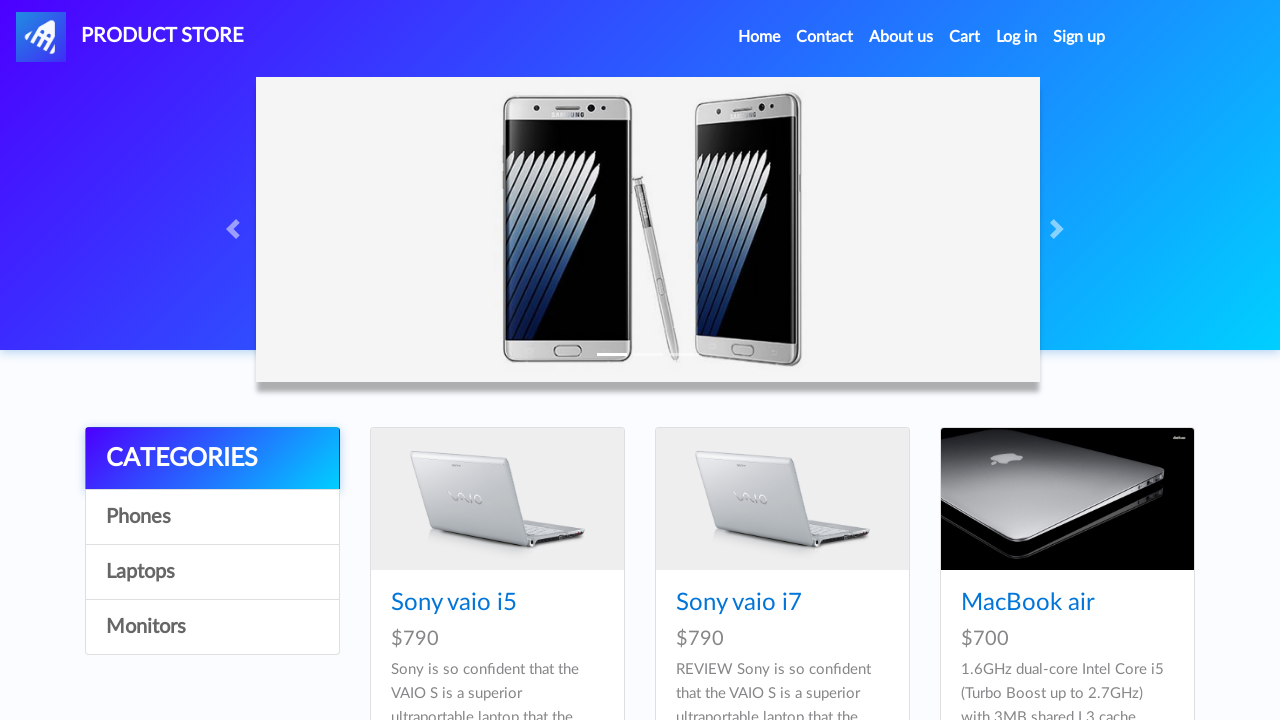

Clicked Sony vaio i5 product at (454, 603) on a:has-text('Sony vaio i5')
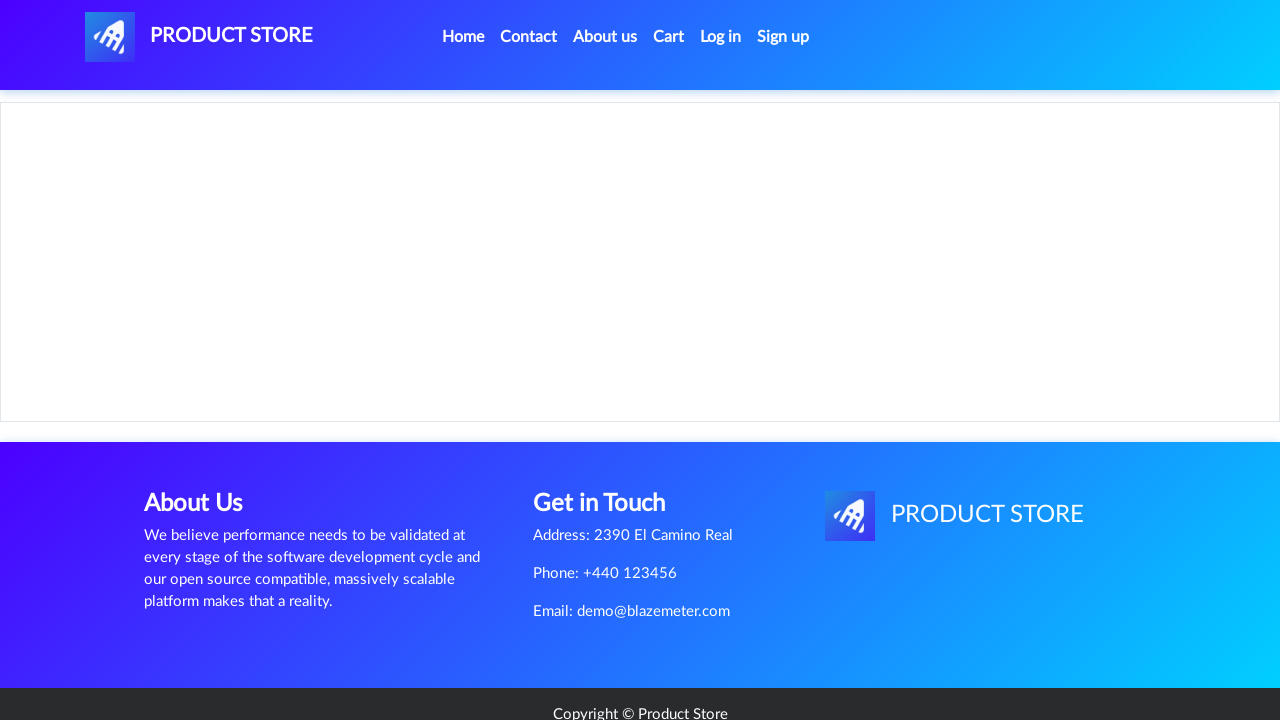

Add to cart button appeared for Sony vaio i5
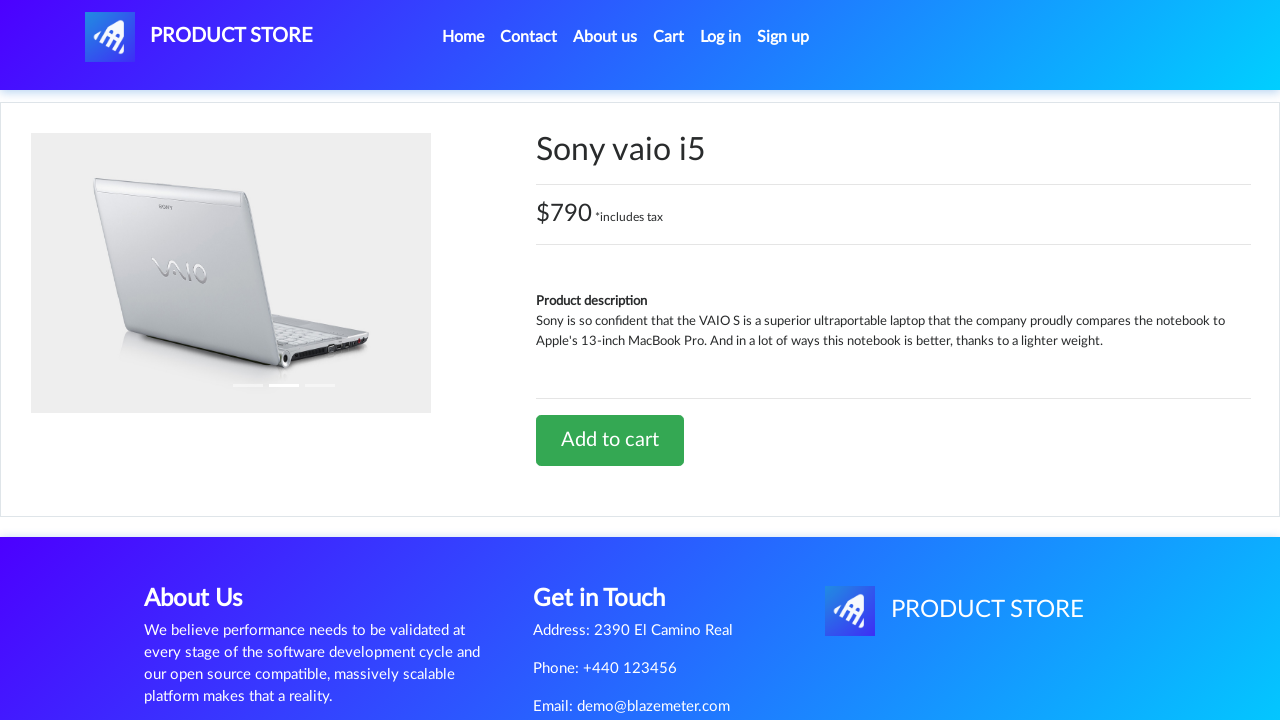

Clicked Add to cart for Sony vaio i5 at (610, 440) on a:has-text('Add to cart')
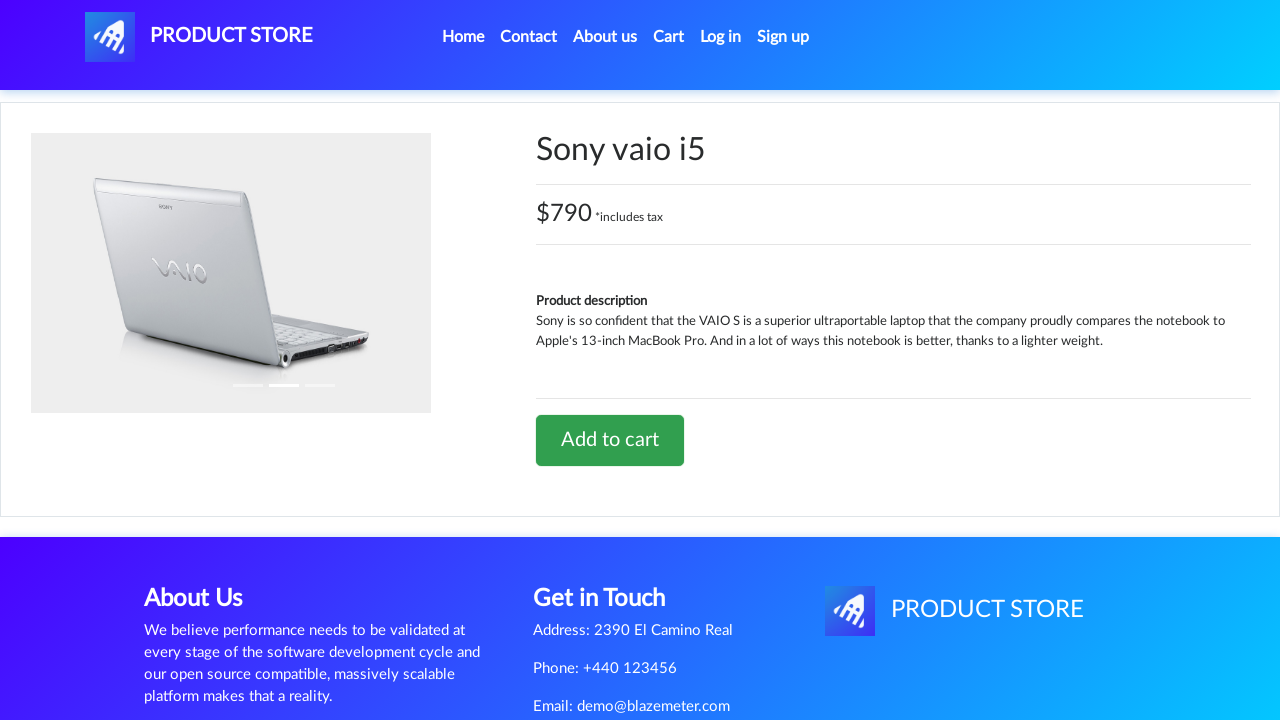

Waited for Sony vaio i5 to be added to cart
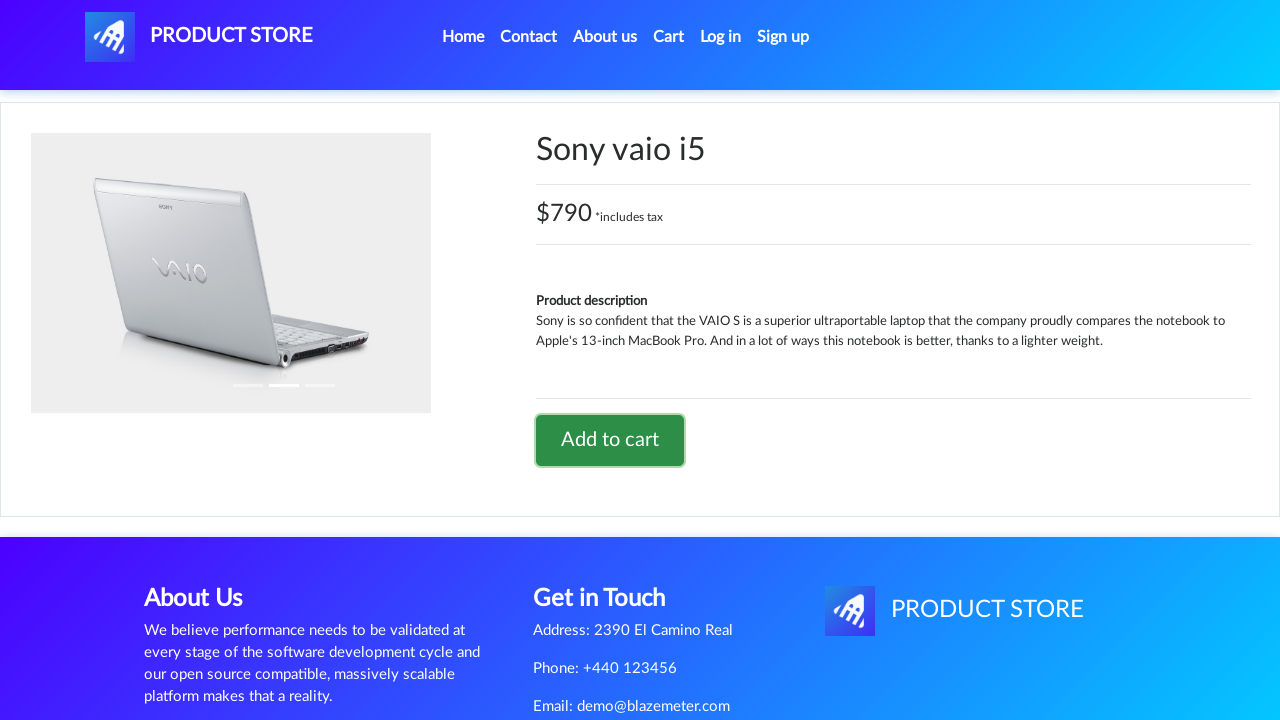

Clicked Home to return to main page at (463, 37) on a:has-text('Home')
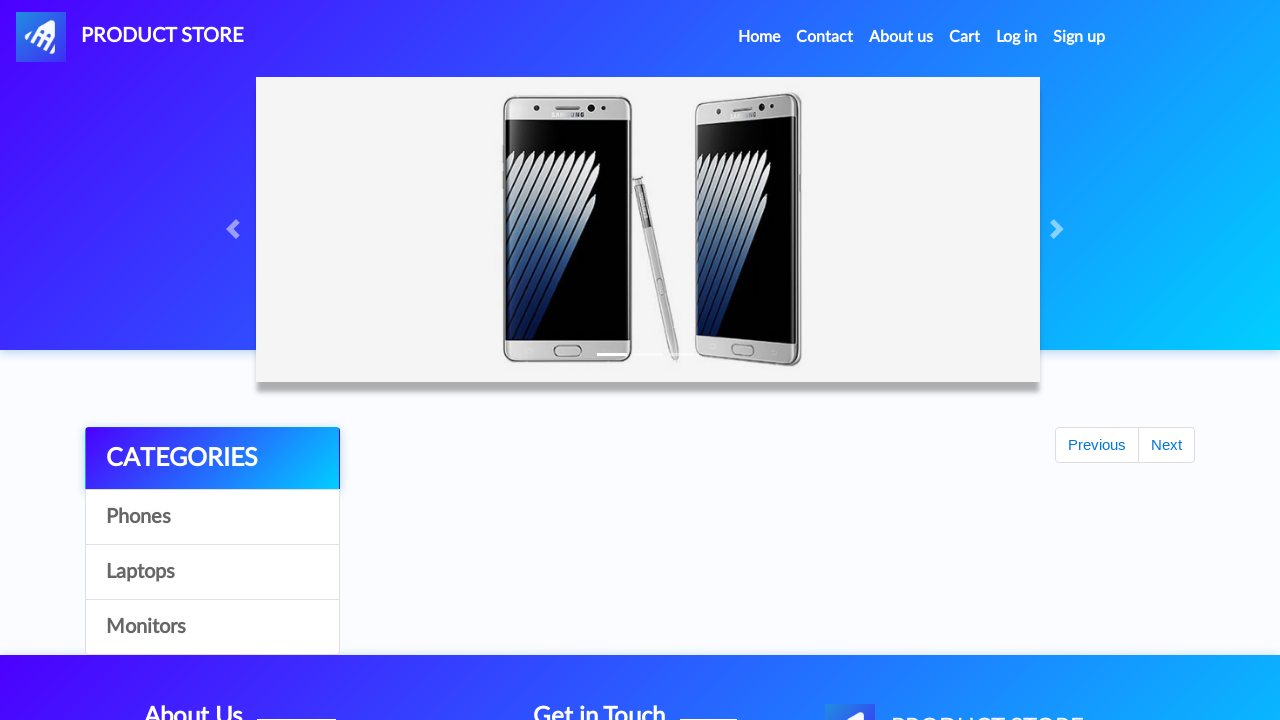

Waited for home page to load
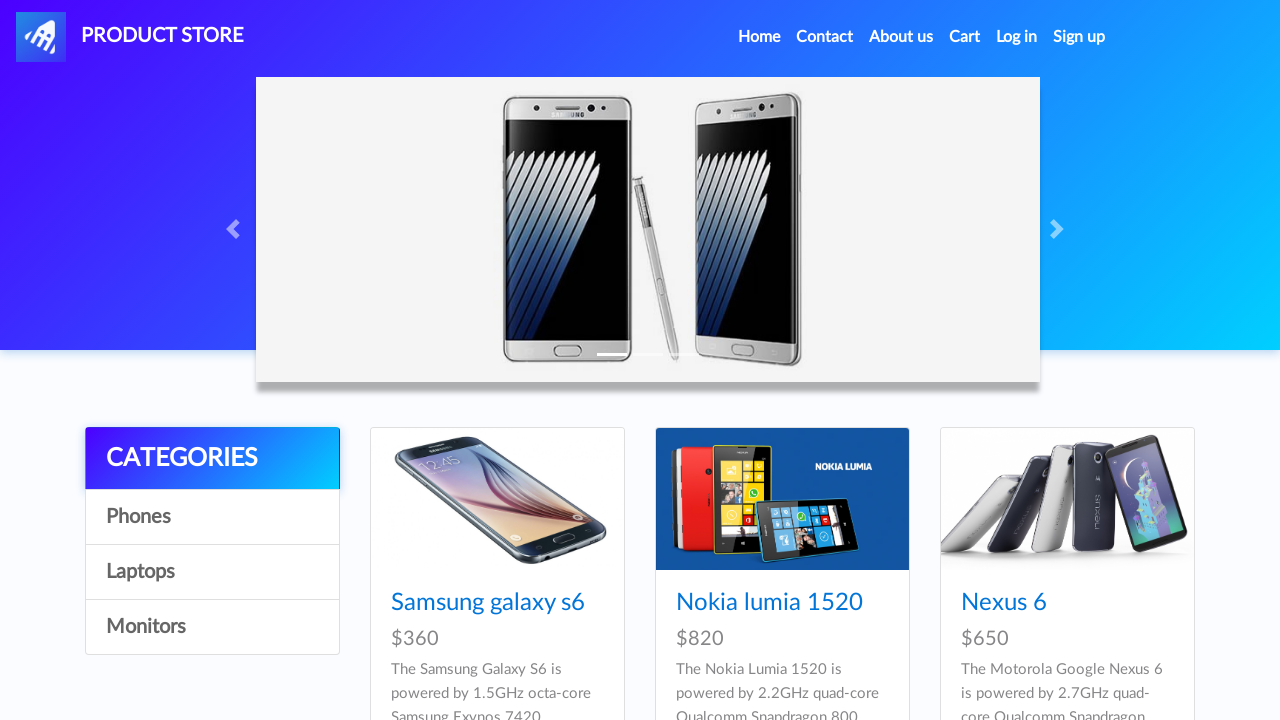

Clicked Monitors category at (212, 627) on a:has-text('Monitors')
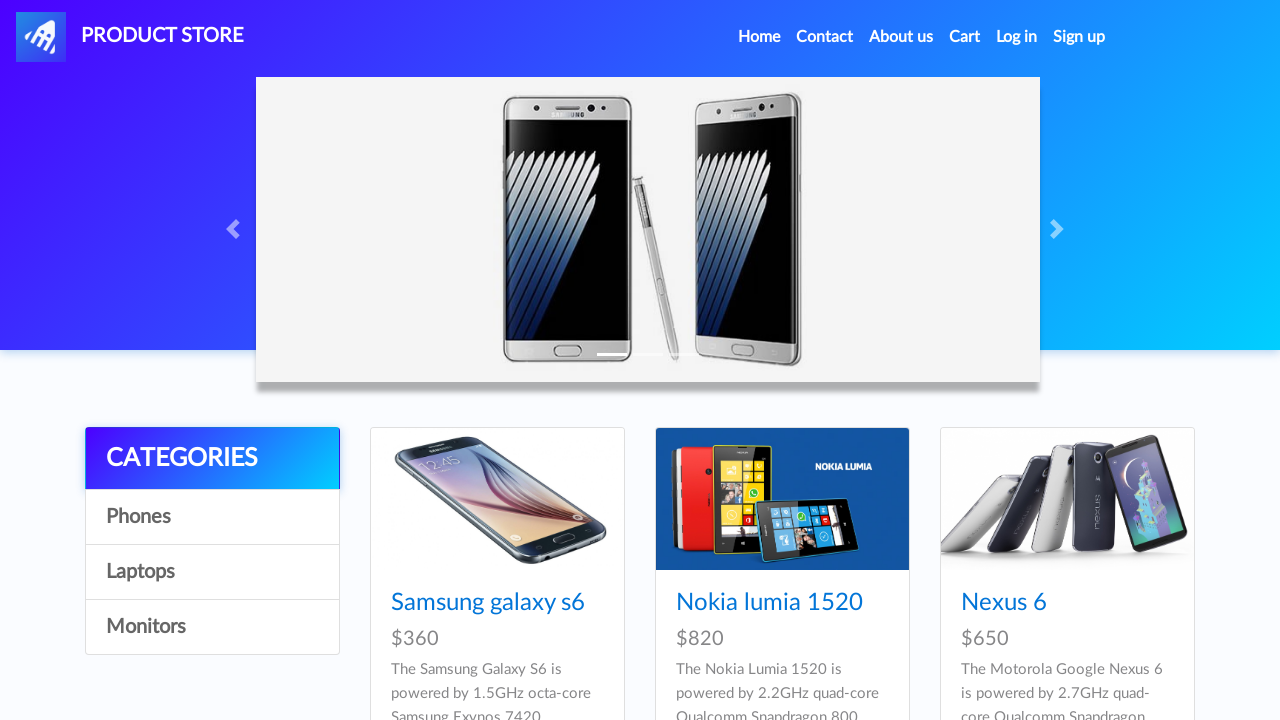

Waited for Monitors category to load
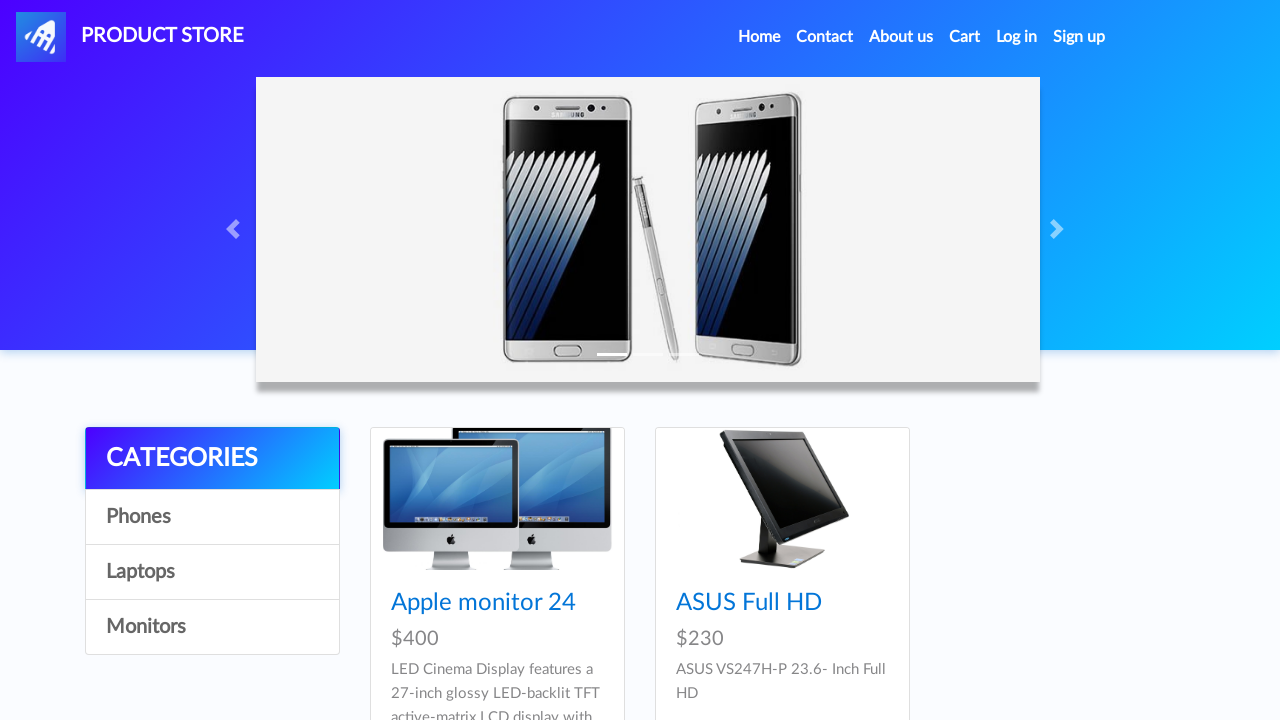

Clicked first available monitor product at (484, 603) on .card-title a >> nth=0
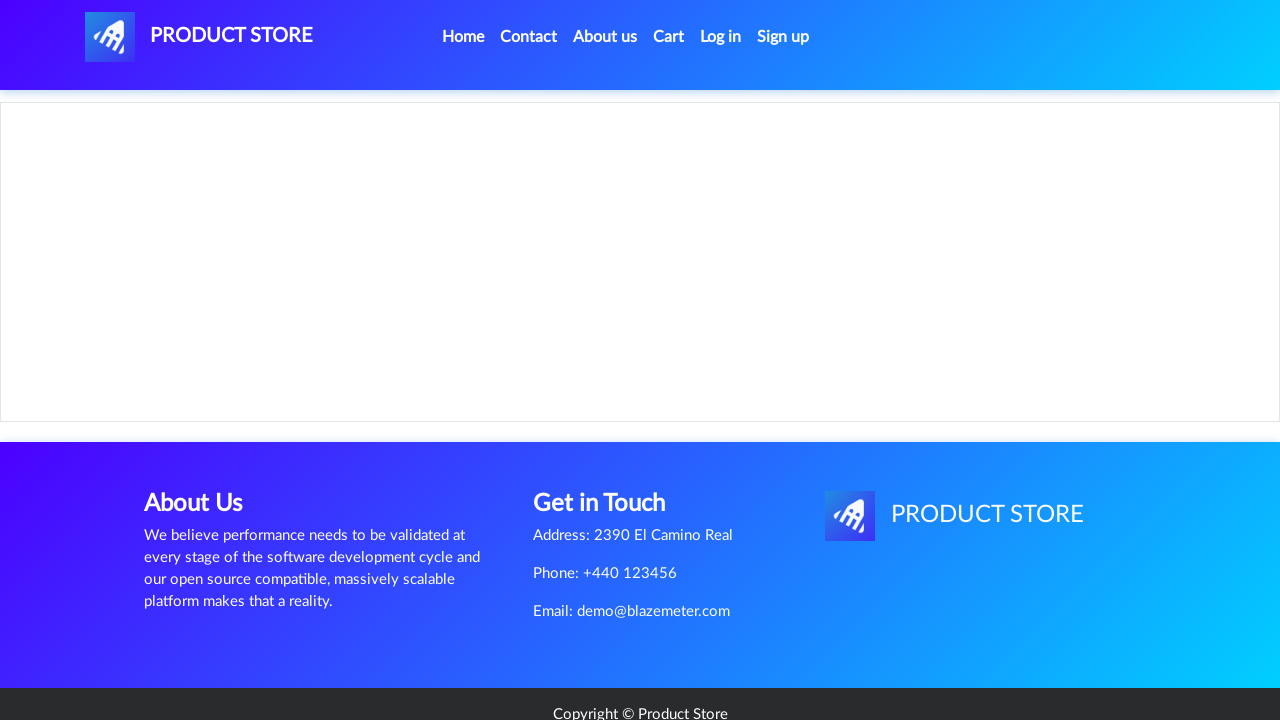

Add to cart button appeared for monitor
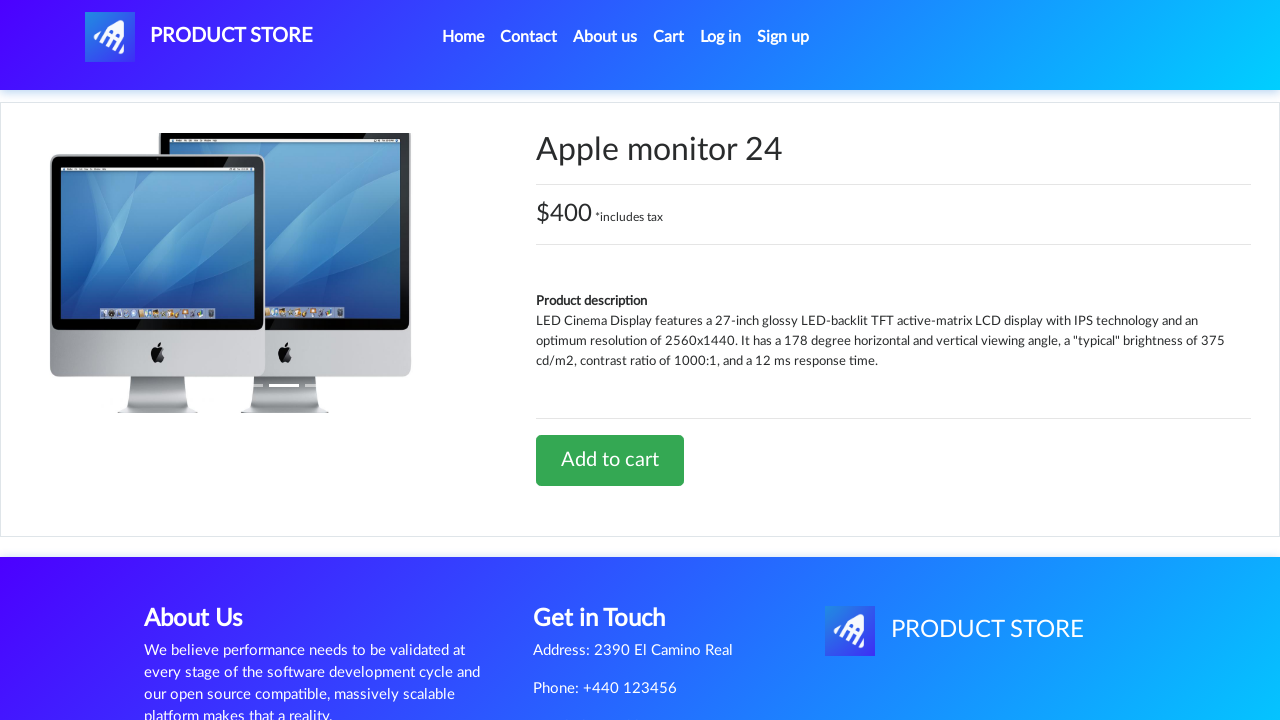

Clicked Add to cart for monitor at (610, 460) on a:has-text('Add to cart')
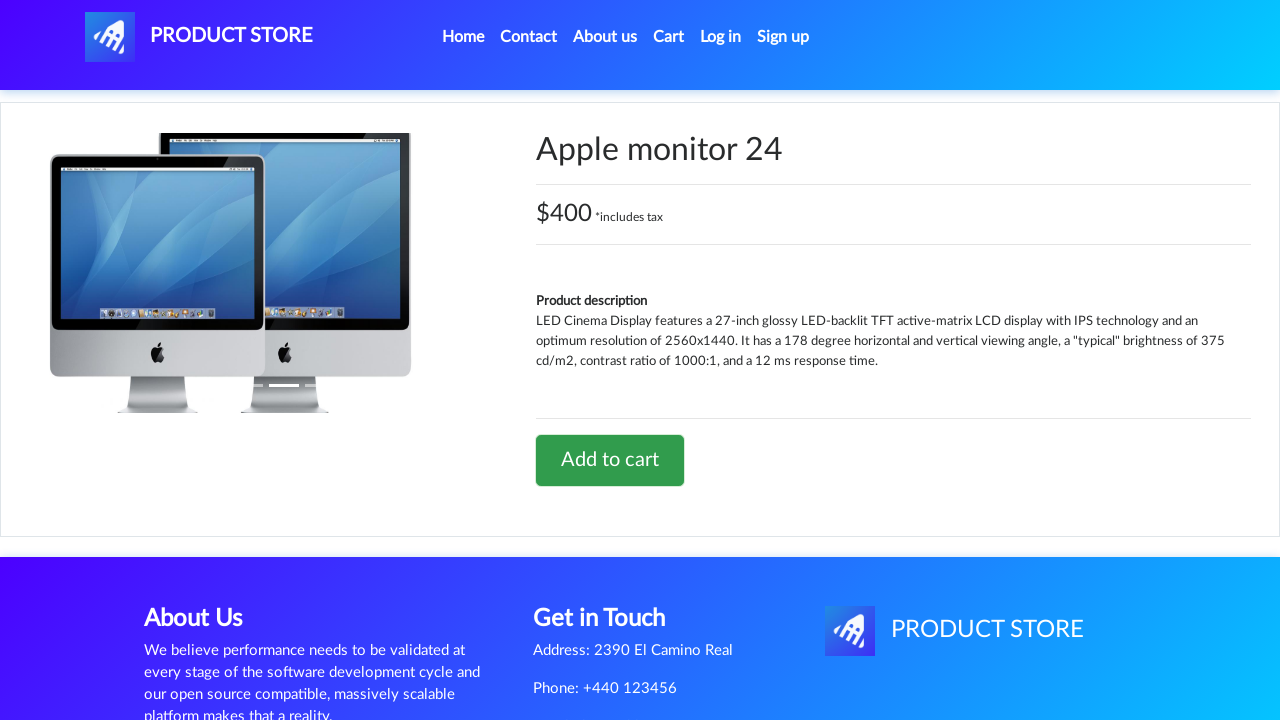

Waited for monitor to be added to cart
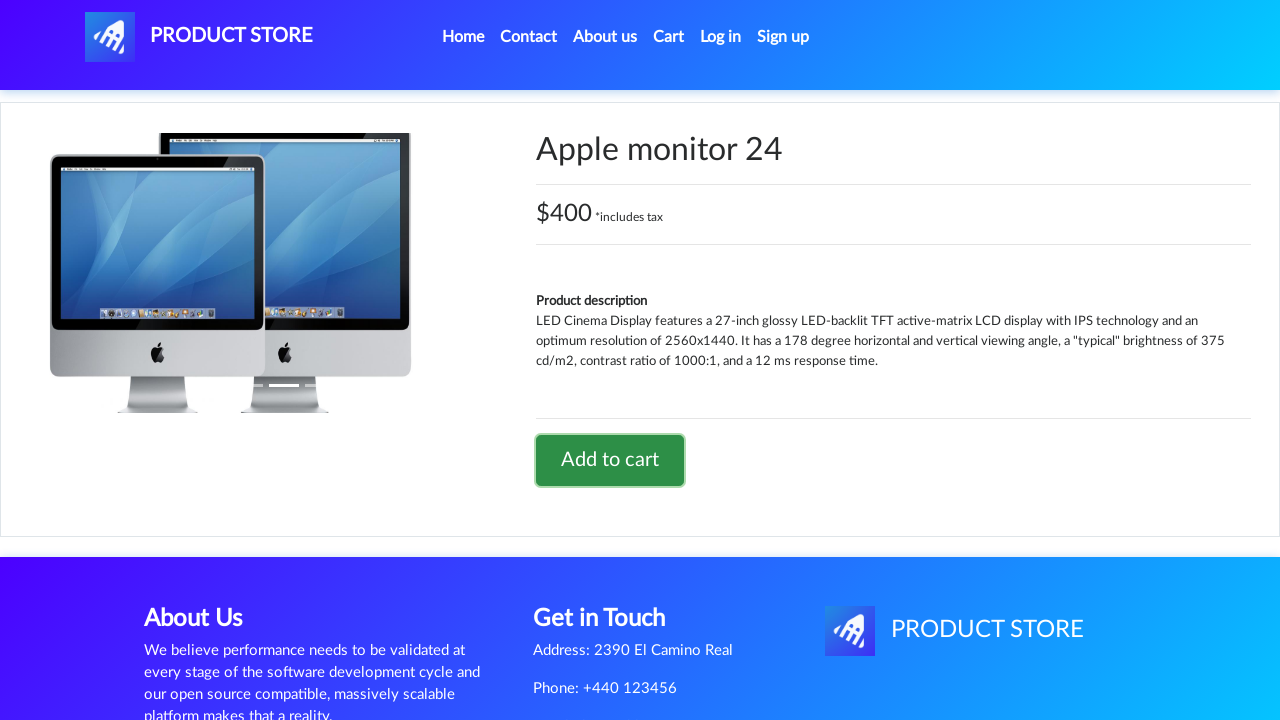

Clicked Cart to view shopping cart at (669, 37) on a:has-text('Cart')
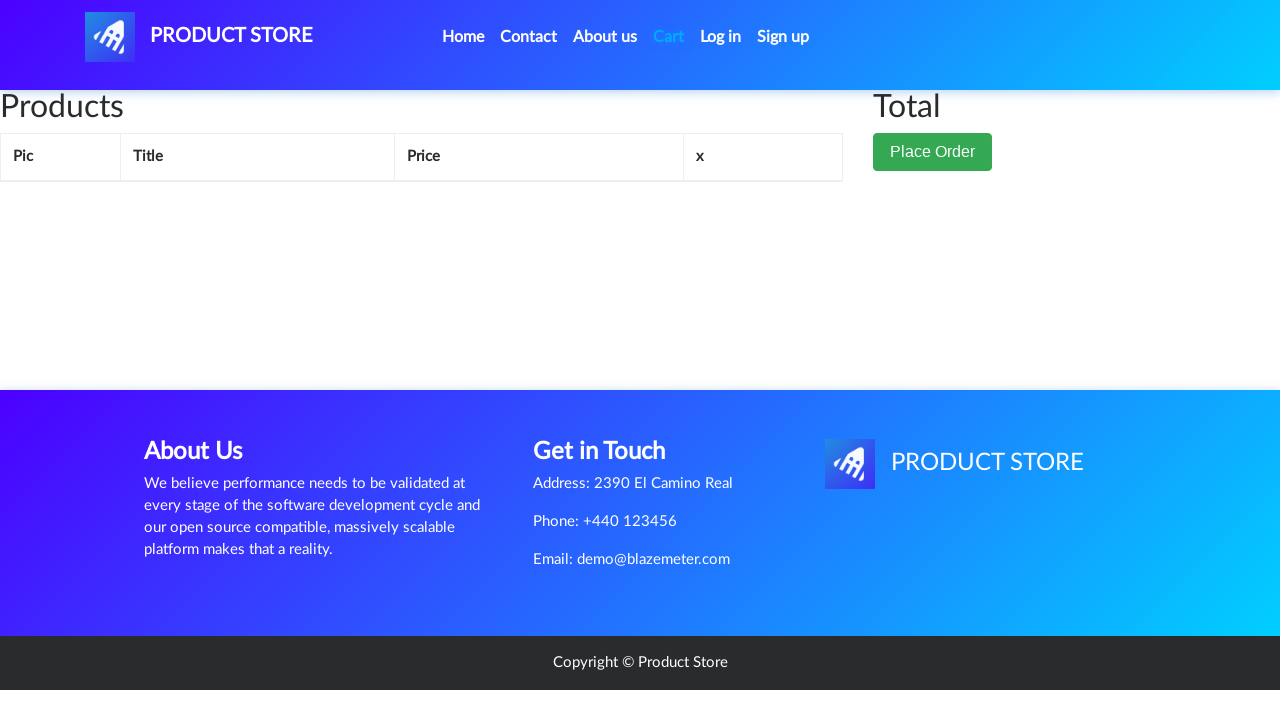

Cart page loaded with total price displayed
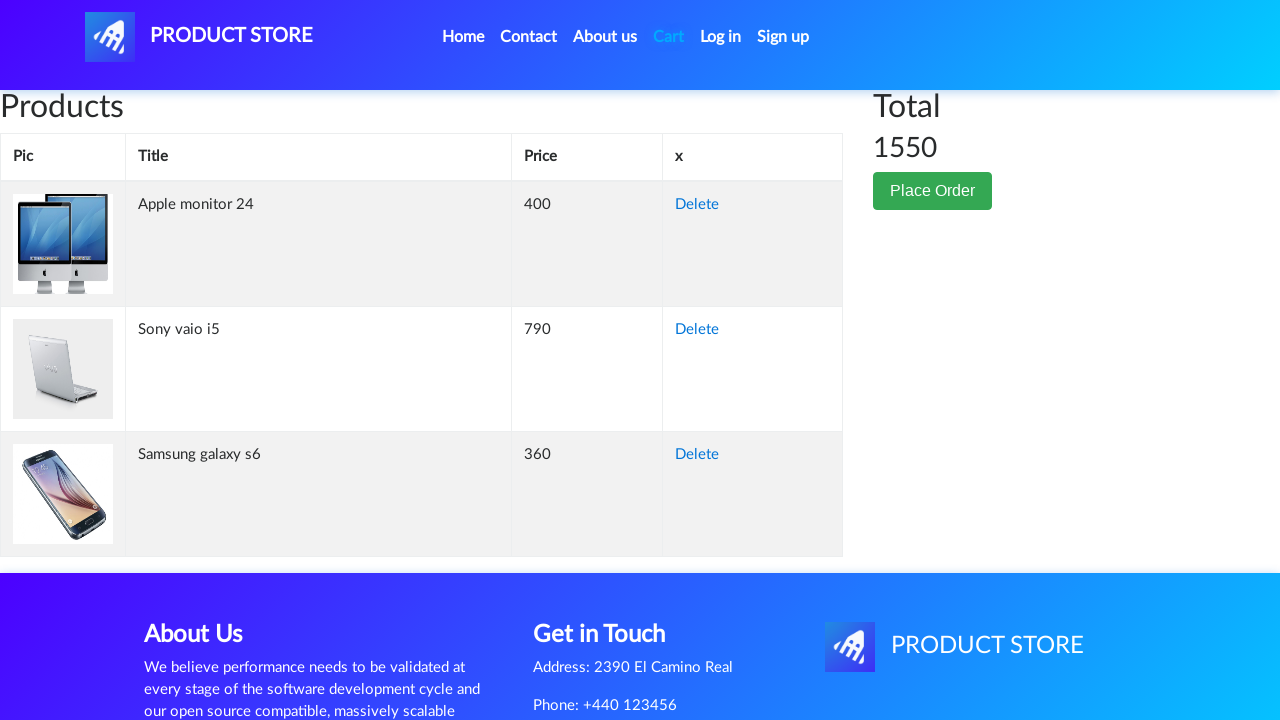

Clicked Place Order button at (933, 191) on button:has-text('Place Order')
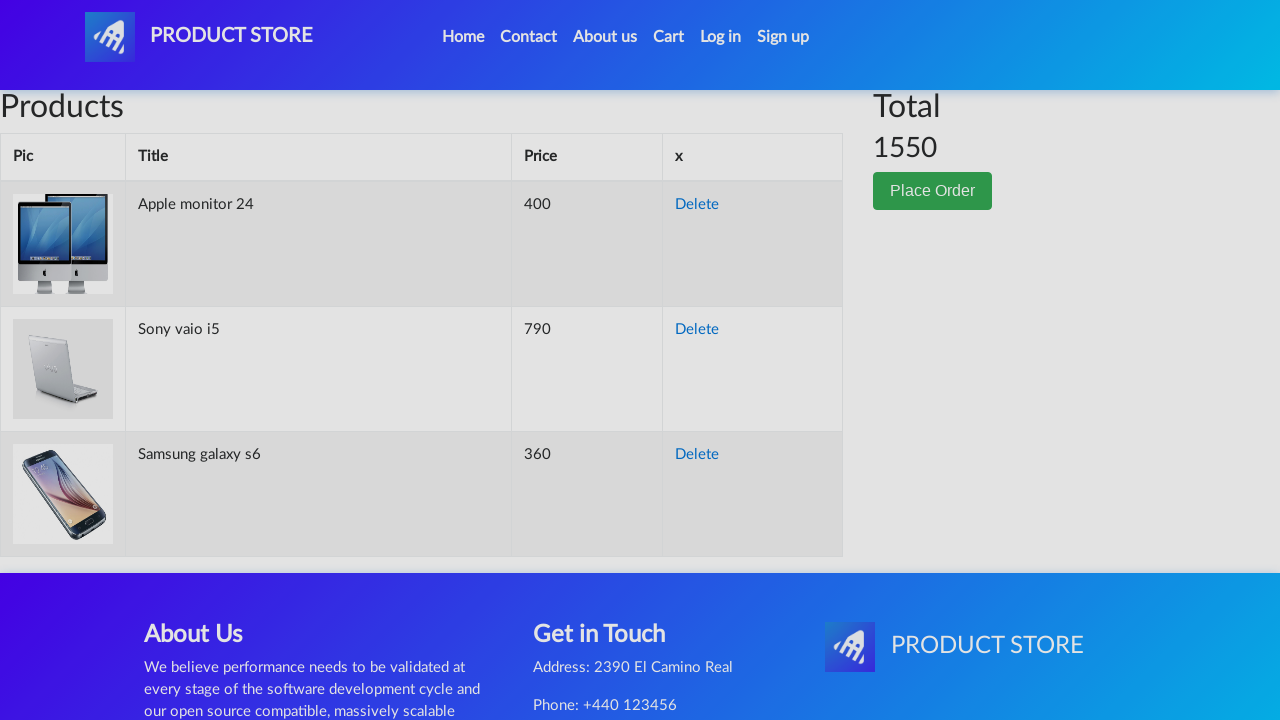

Order modal appeared
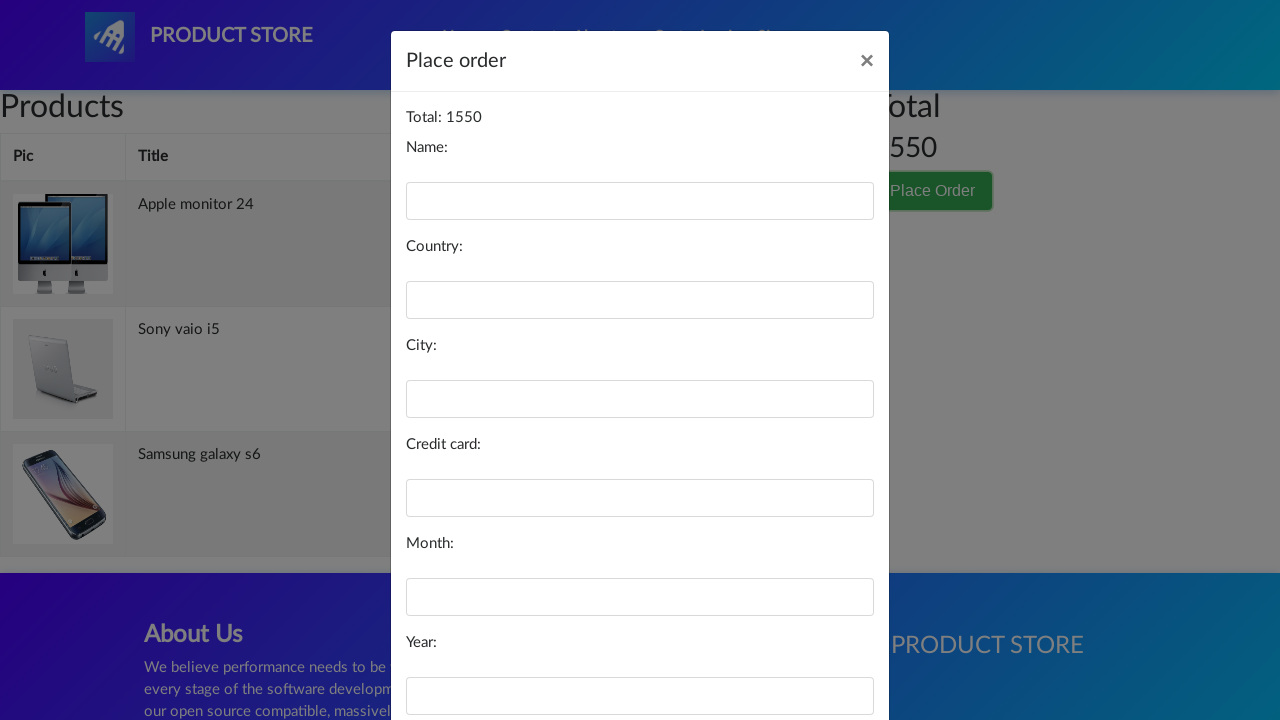

Filled name field with 'Jane Smith' on #name
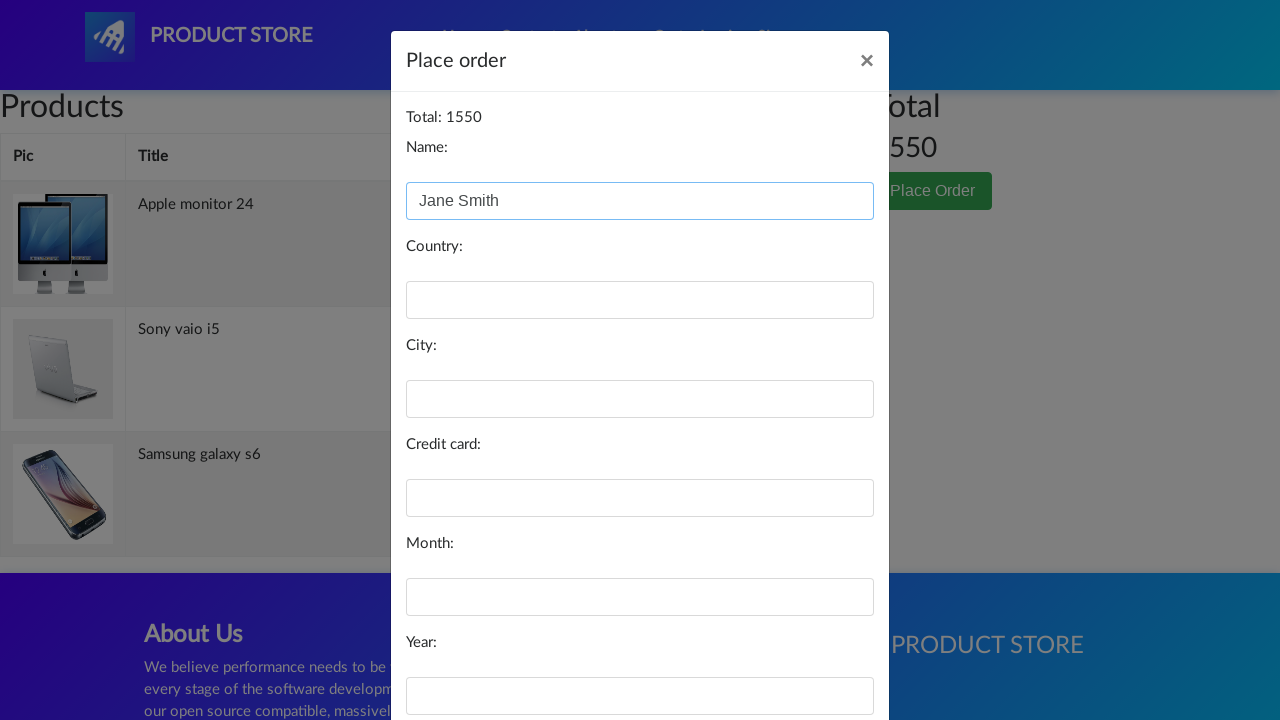

Filled country field with 'Canada' on #country
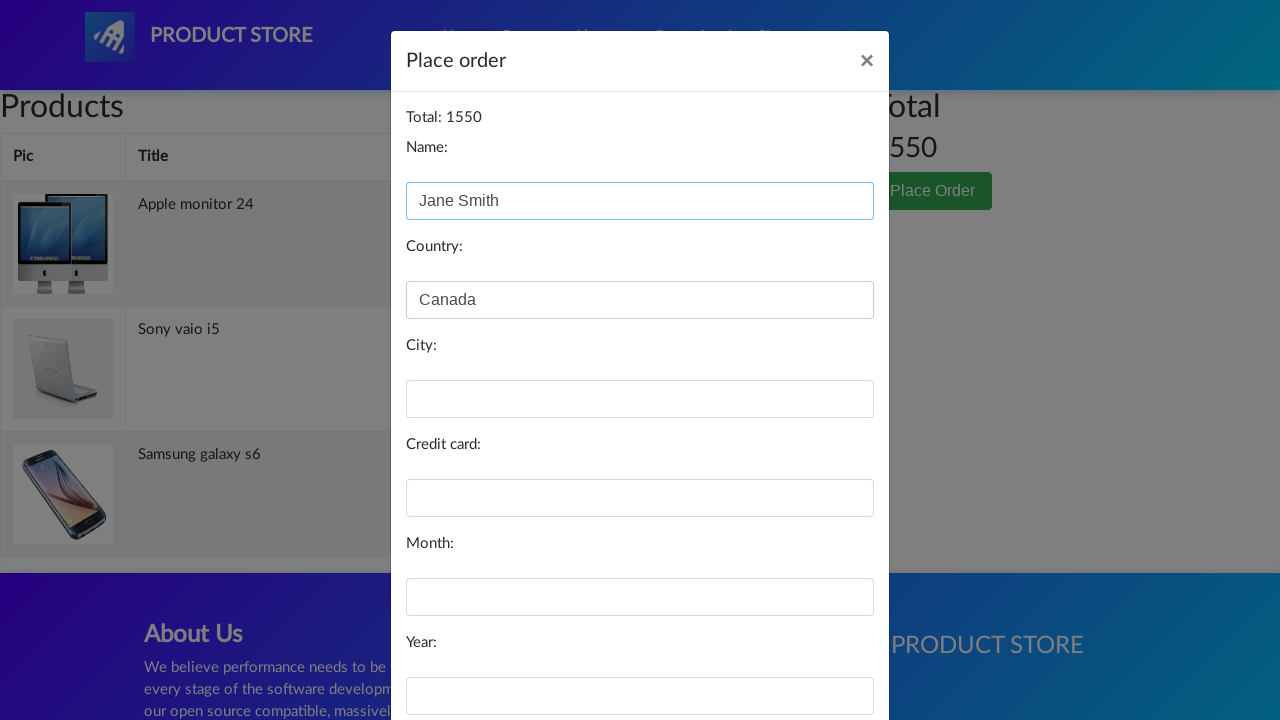

Filled city field with 'Toronto' on #city
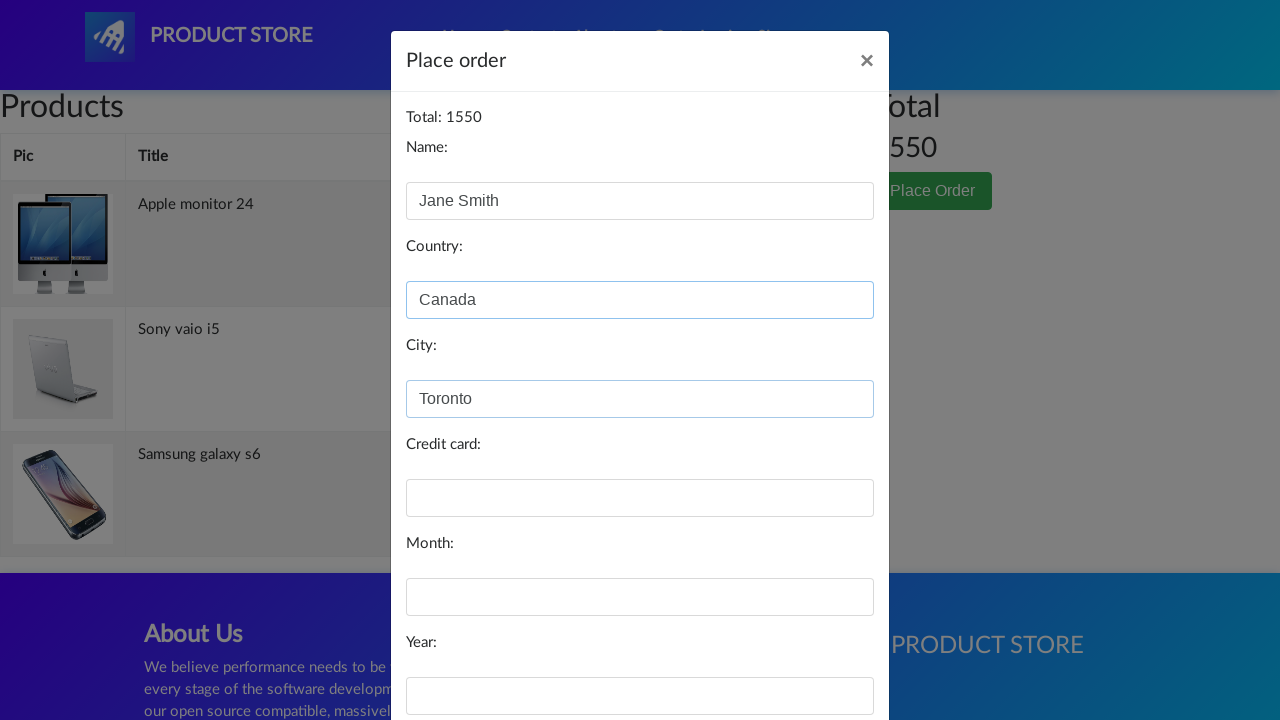

Filled card number field on #card
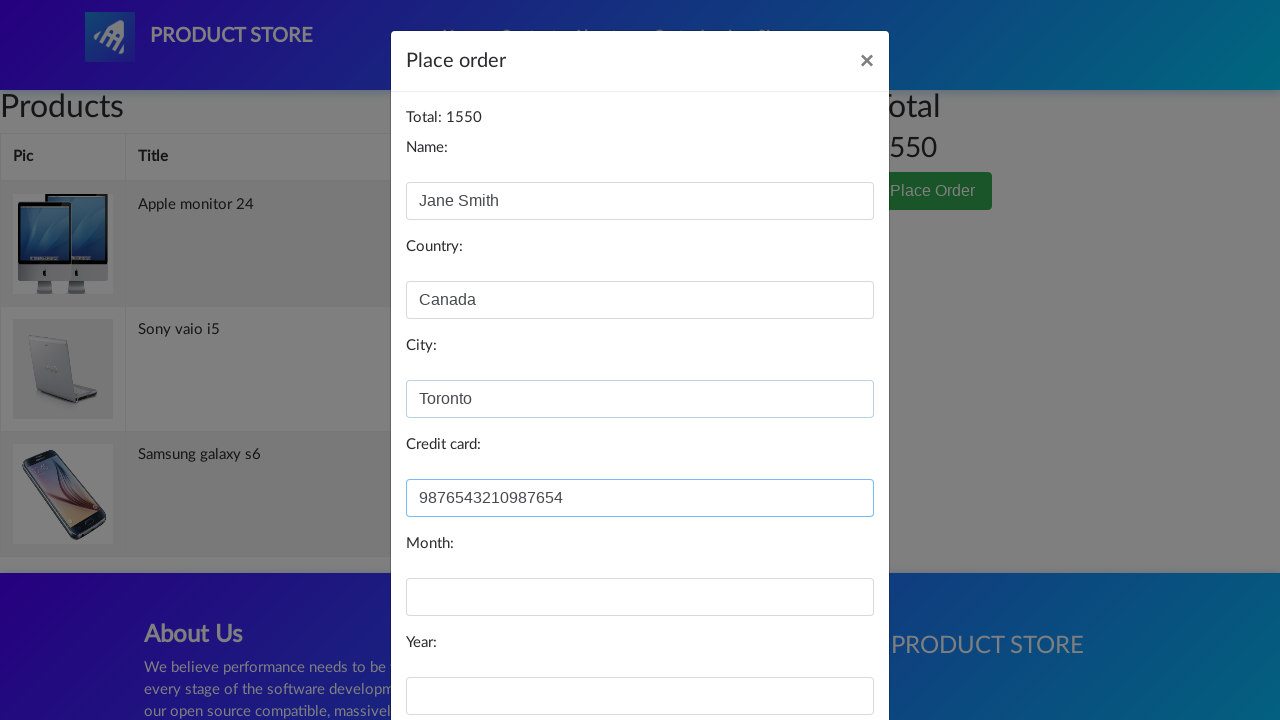

Filled month field with '06' on #month
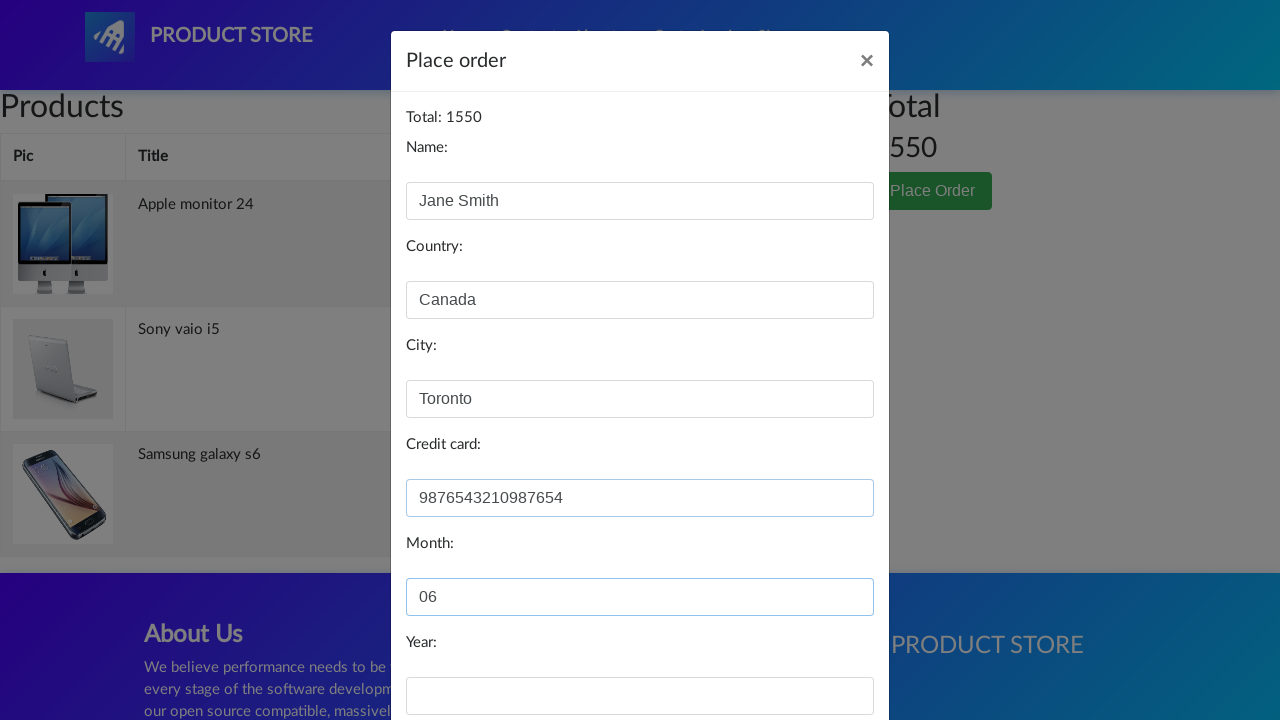

Filled year field with '2026' on #year
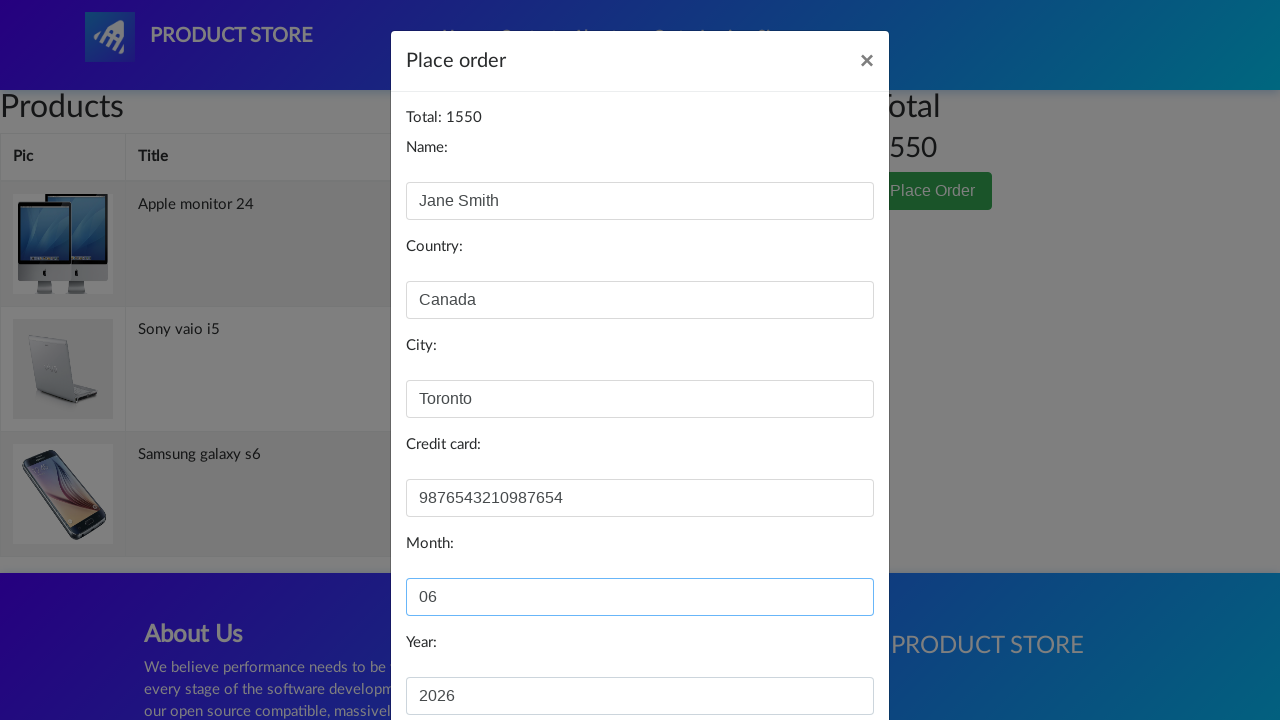

Clicked Purchase button to submit order at (823, 655) on button:has-text('Purchase')
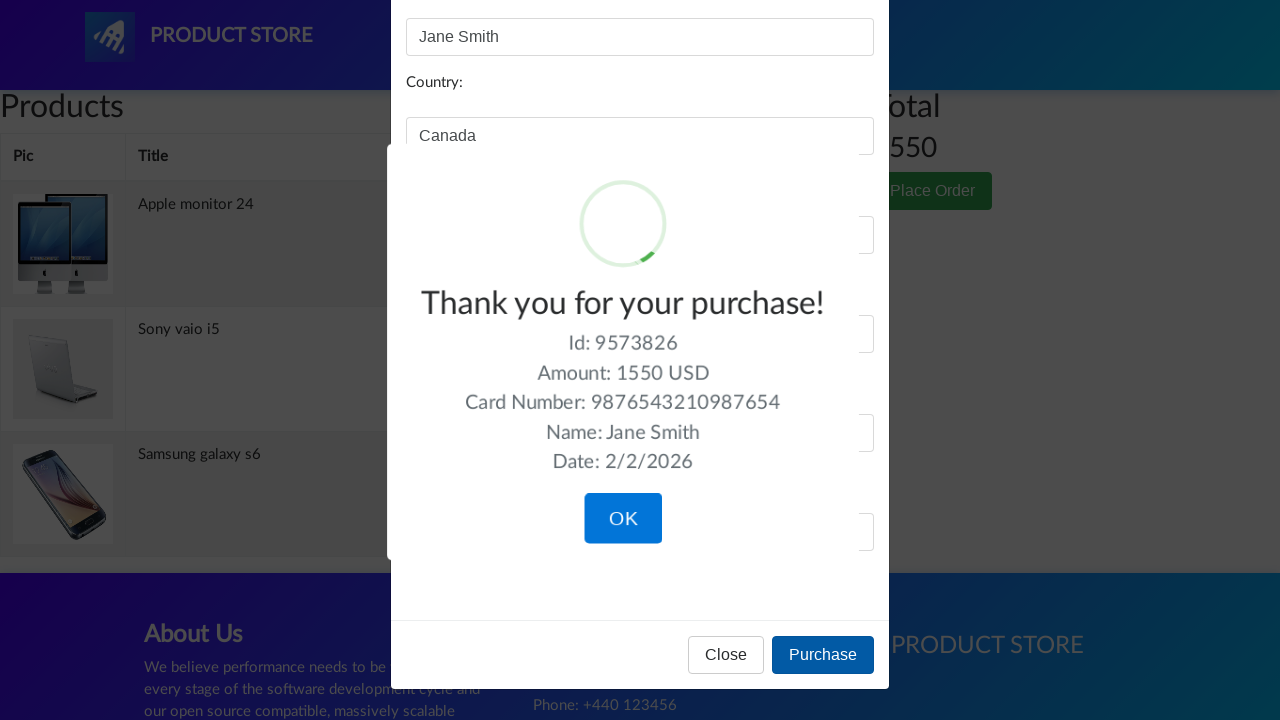

Purchase confirmation message appeared - order completed successfully
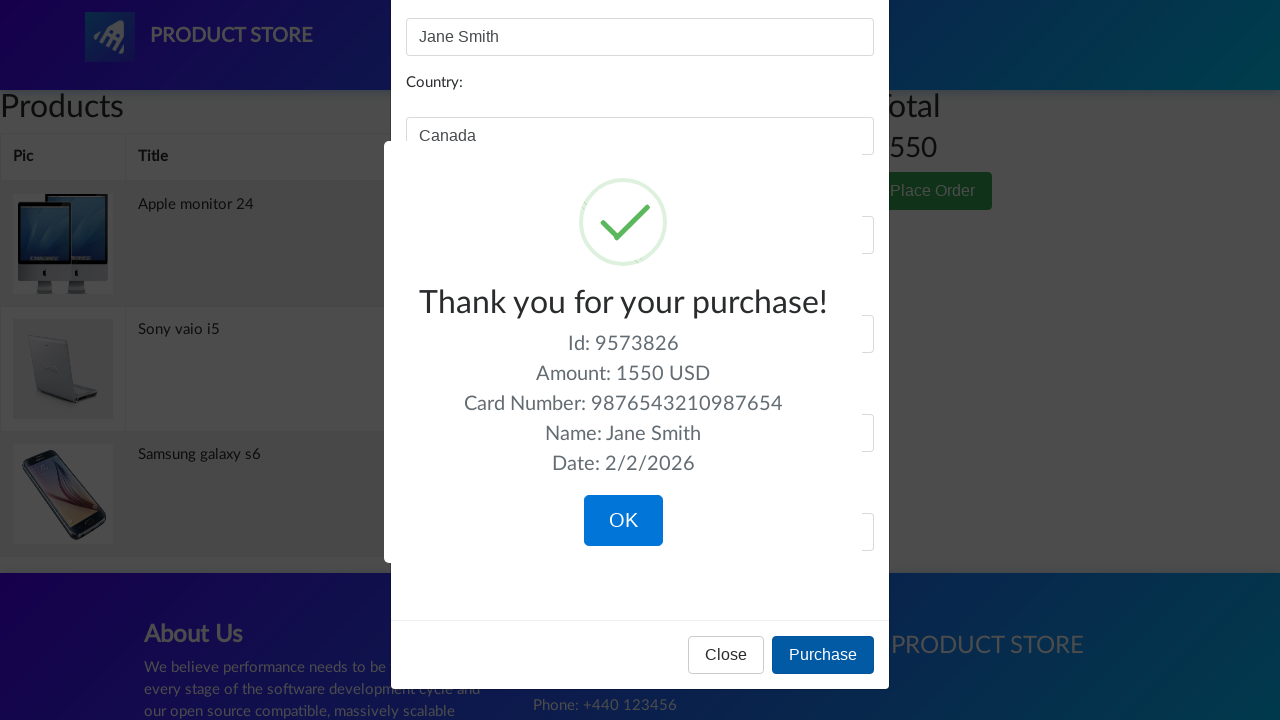

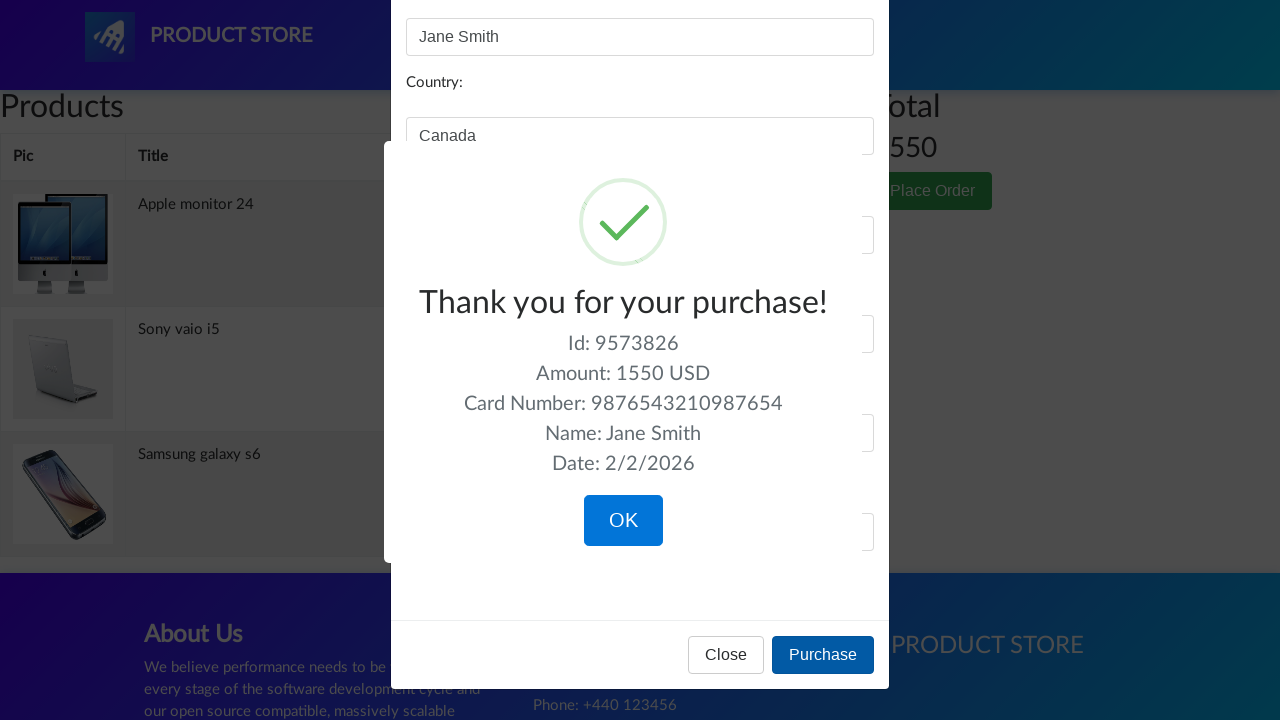